Tests slider functionality by clicking and dragging a range input slider element horizontally using drag actions

Starting URL: https://demoqa.com/slider

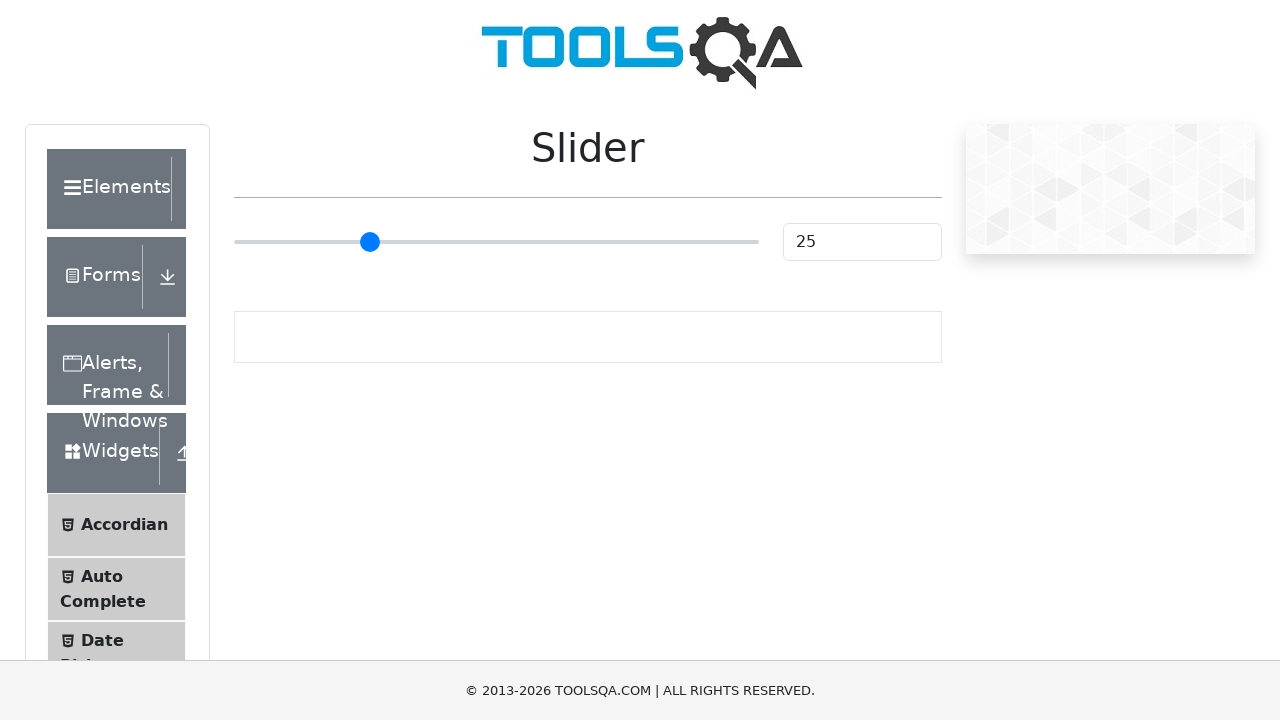

Range slider element loaded and is visible
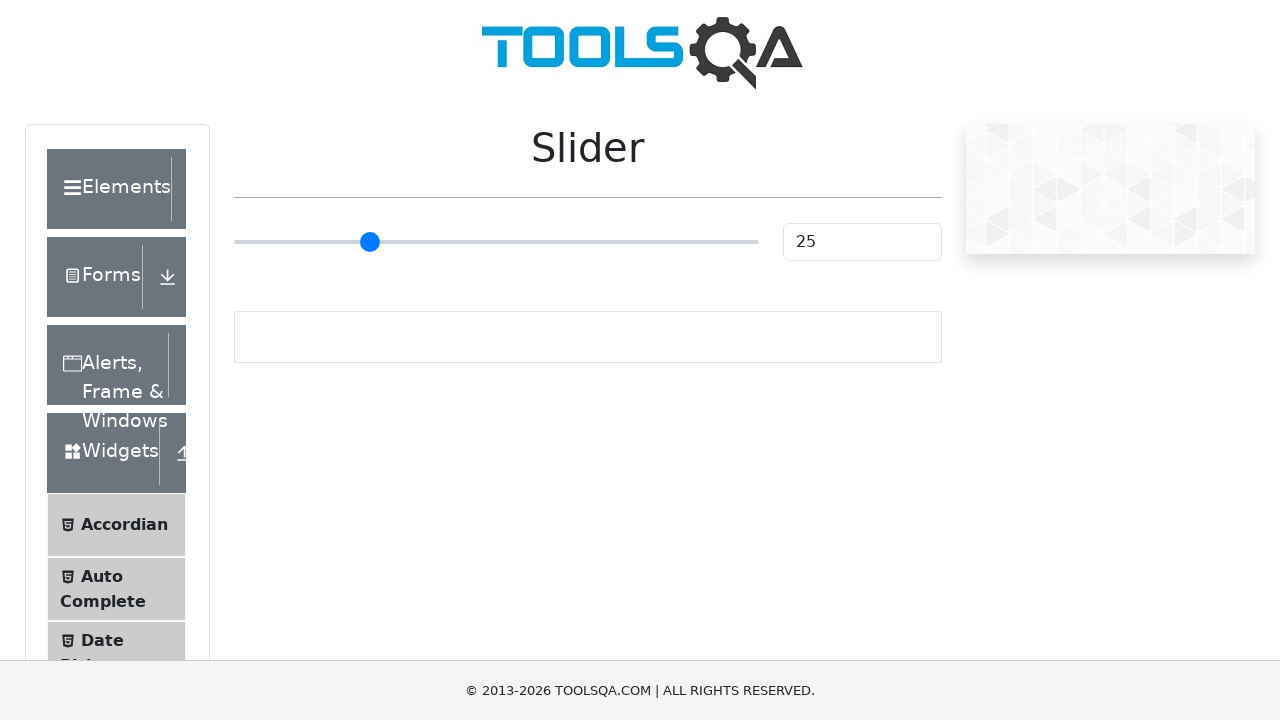

Retrieved bounding box coordinates of the slider element
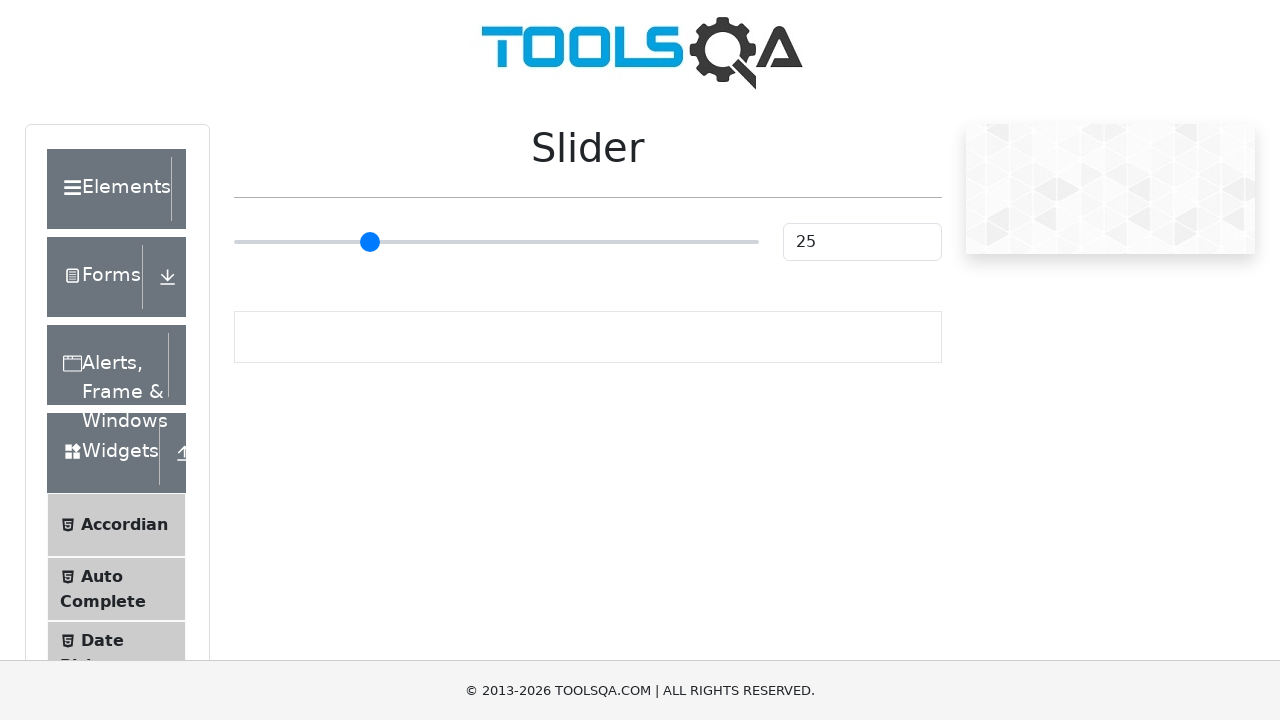

Moved mouse to center of slider at (496, 242)
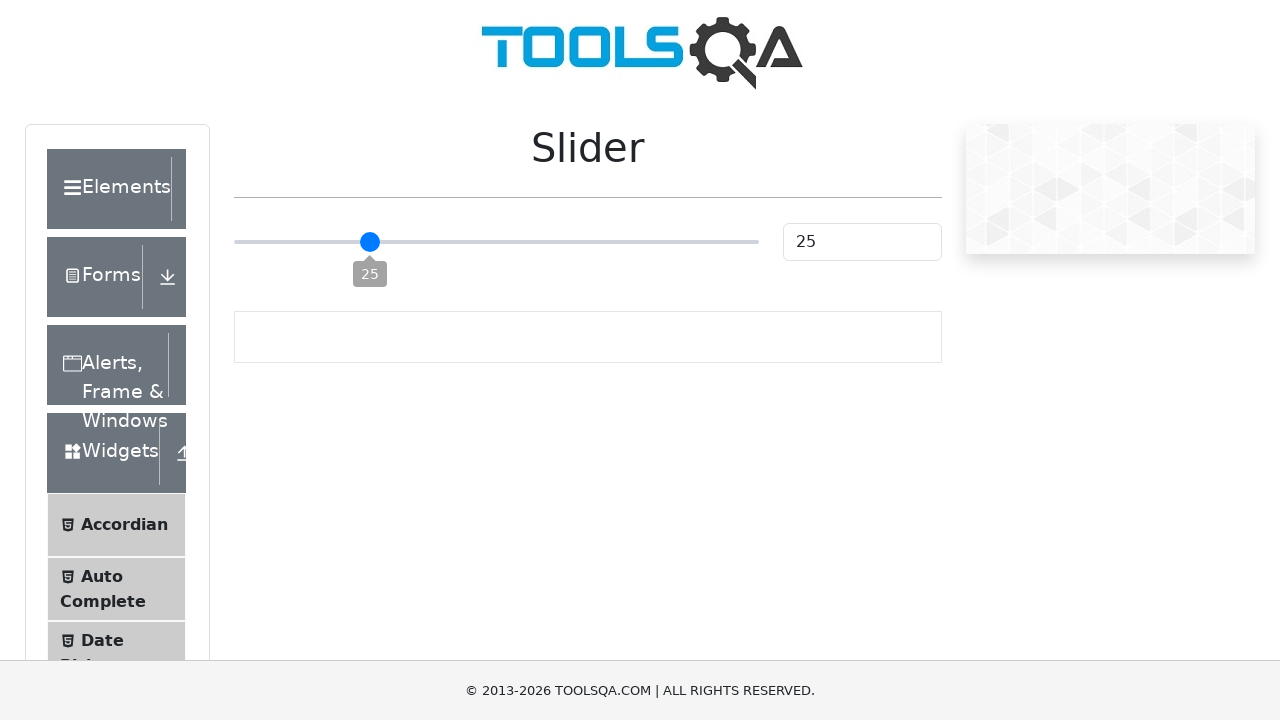

Pressed down mouse button on slider at (496, 242)
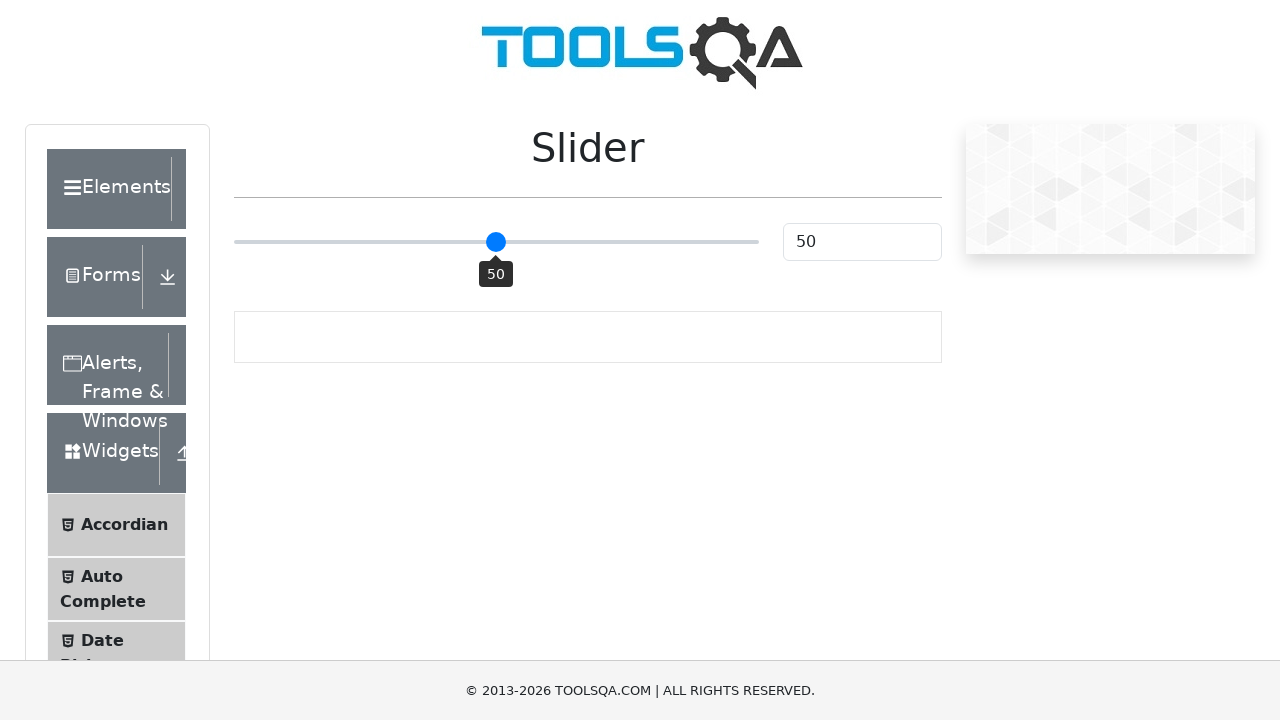

Dragged slider 50 pixels to the right at (546, 242)
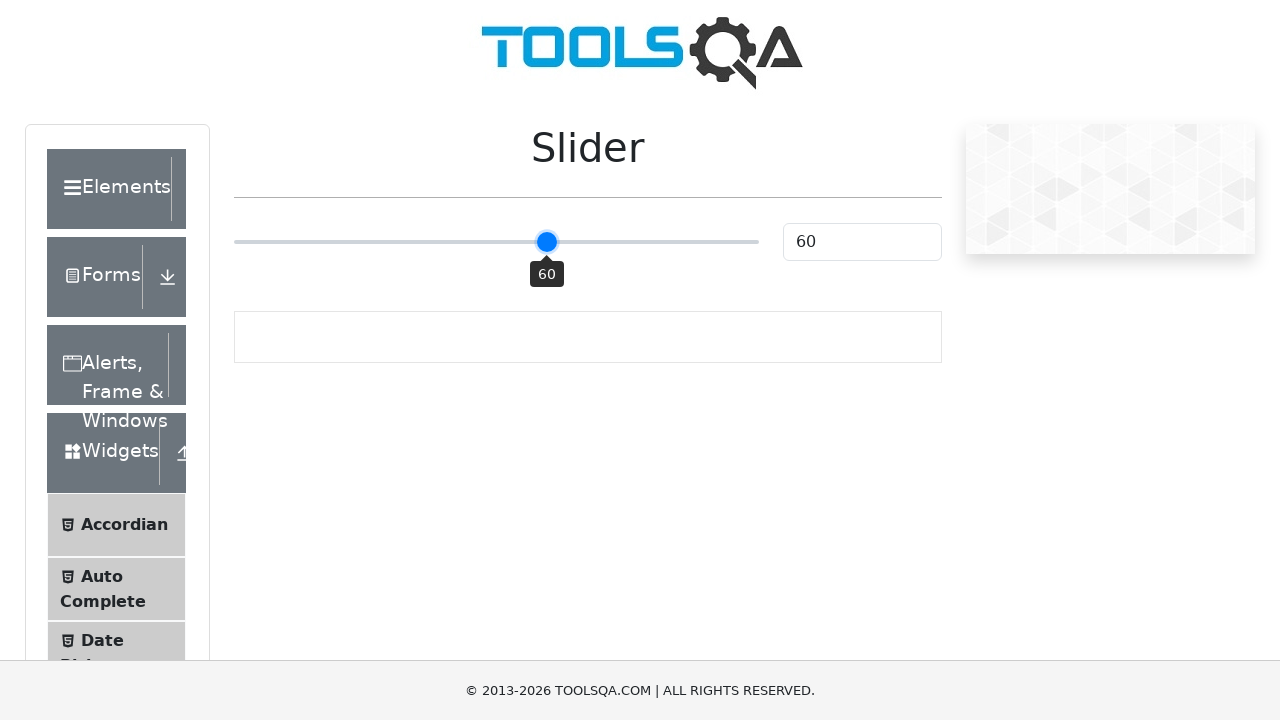

Released mouse button, slider drag operation completed at (546, 242)
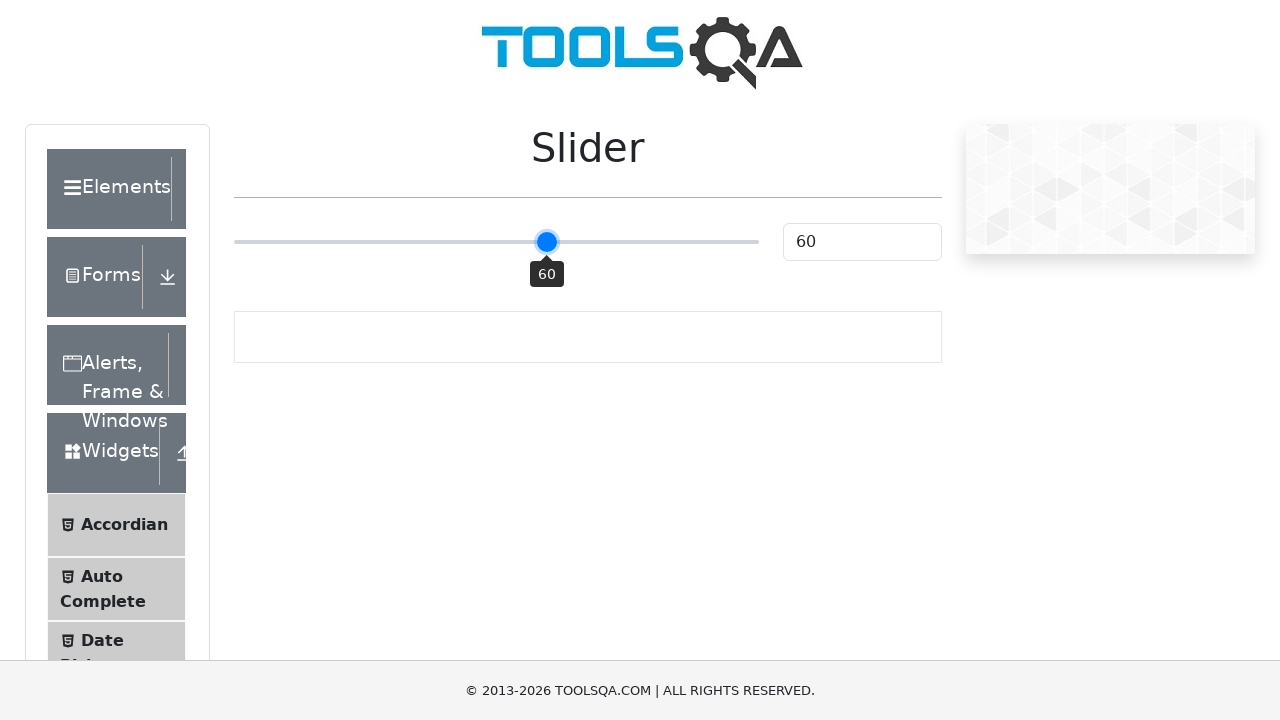

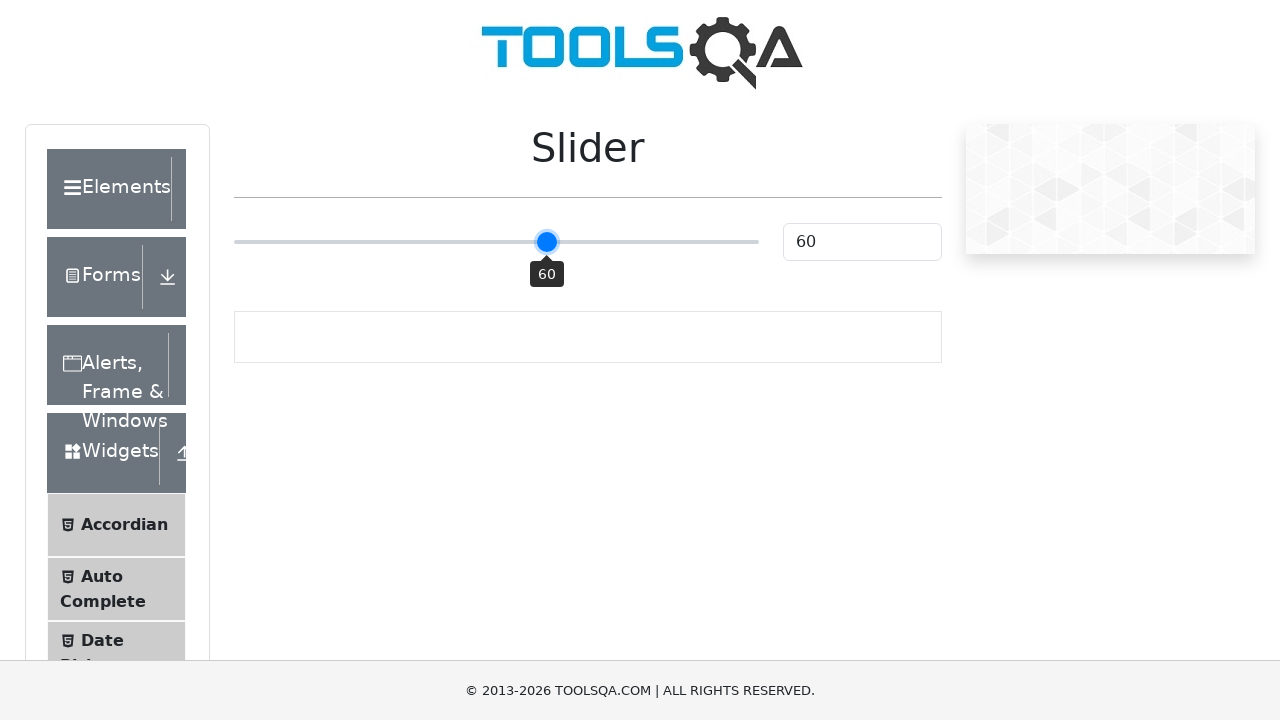